Navigates to GoDaddy India homepage and validates the page title and current URL against expected values

Starting URL: https://www.godaddy.com/en-in

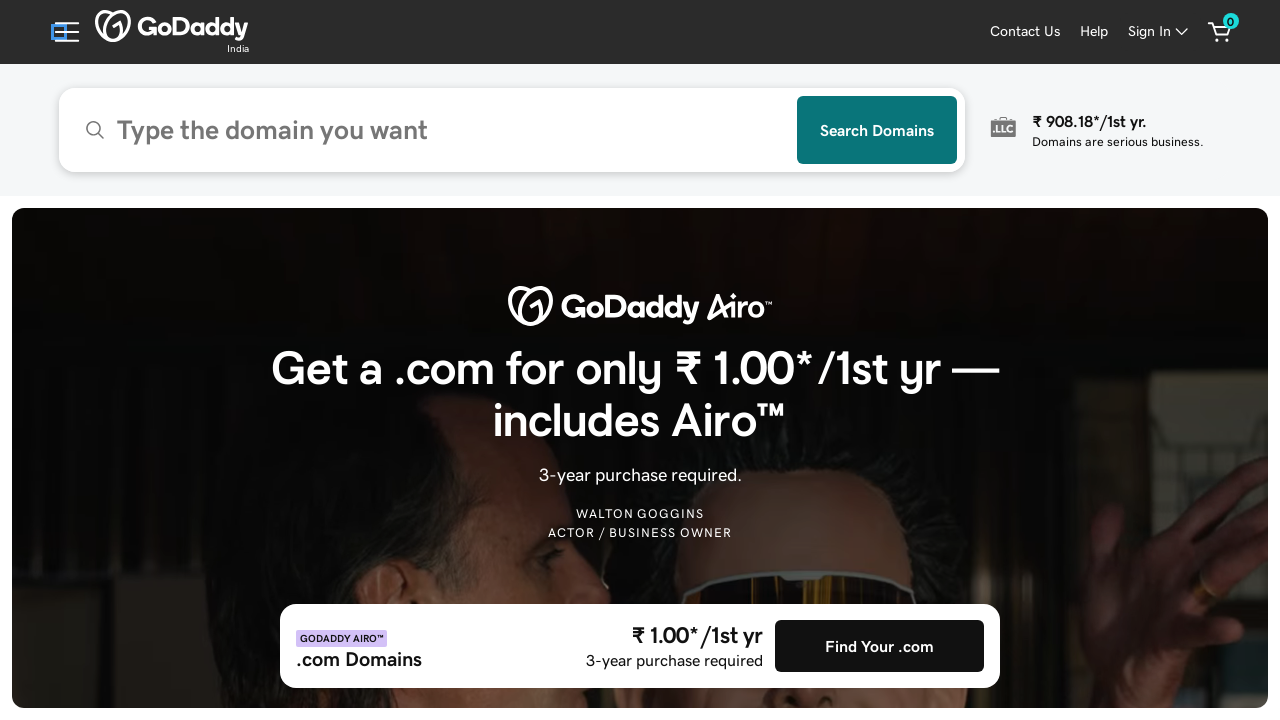

Retrieved page title
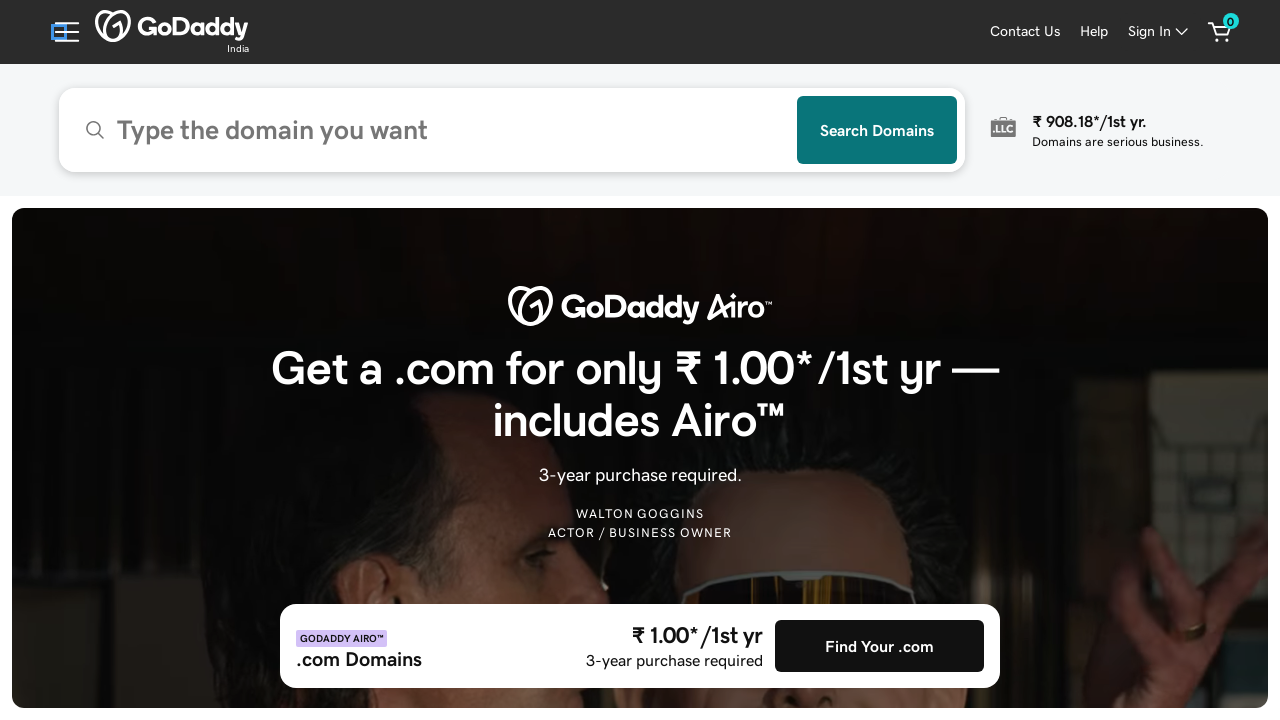

Validated page title matches expected value: Domain Names, Websites, Hosting & Online Marketing Tools - GoDaddy IN
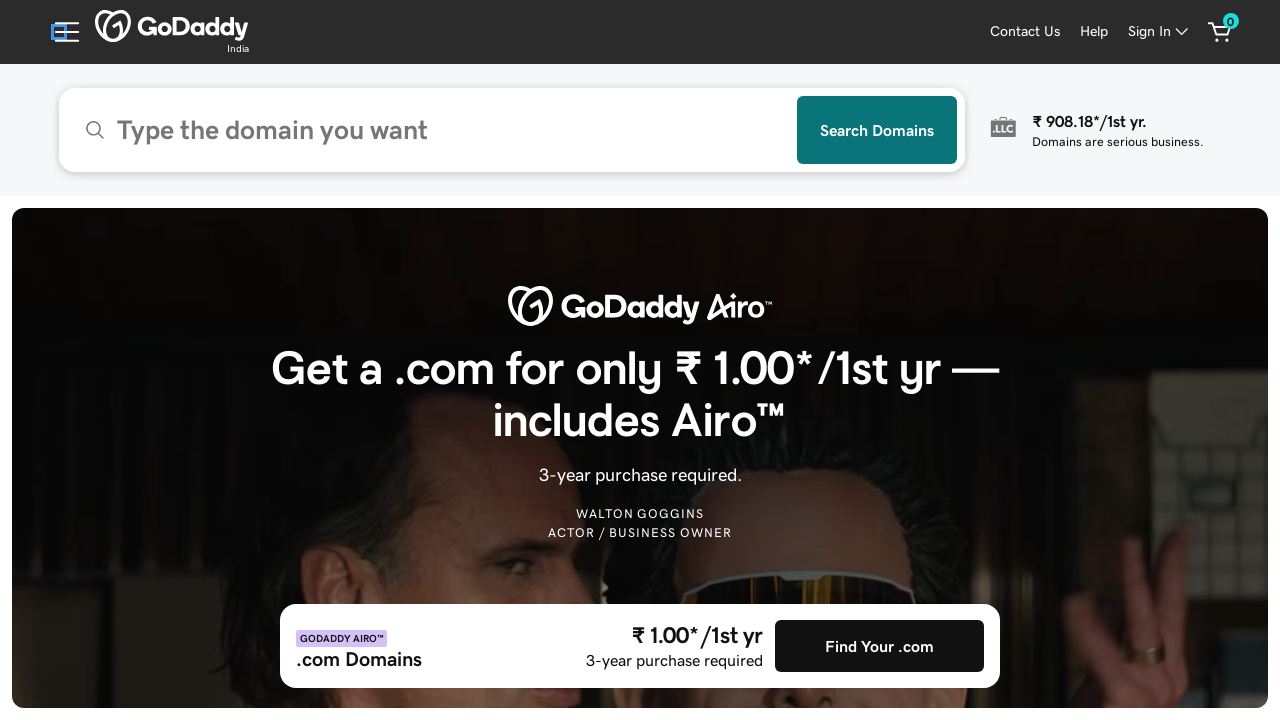

Retrieved current page URL
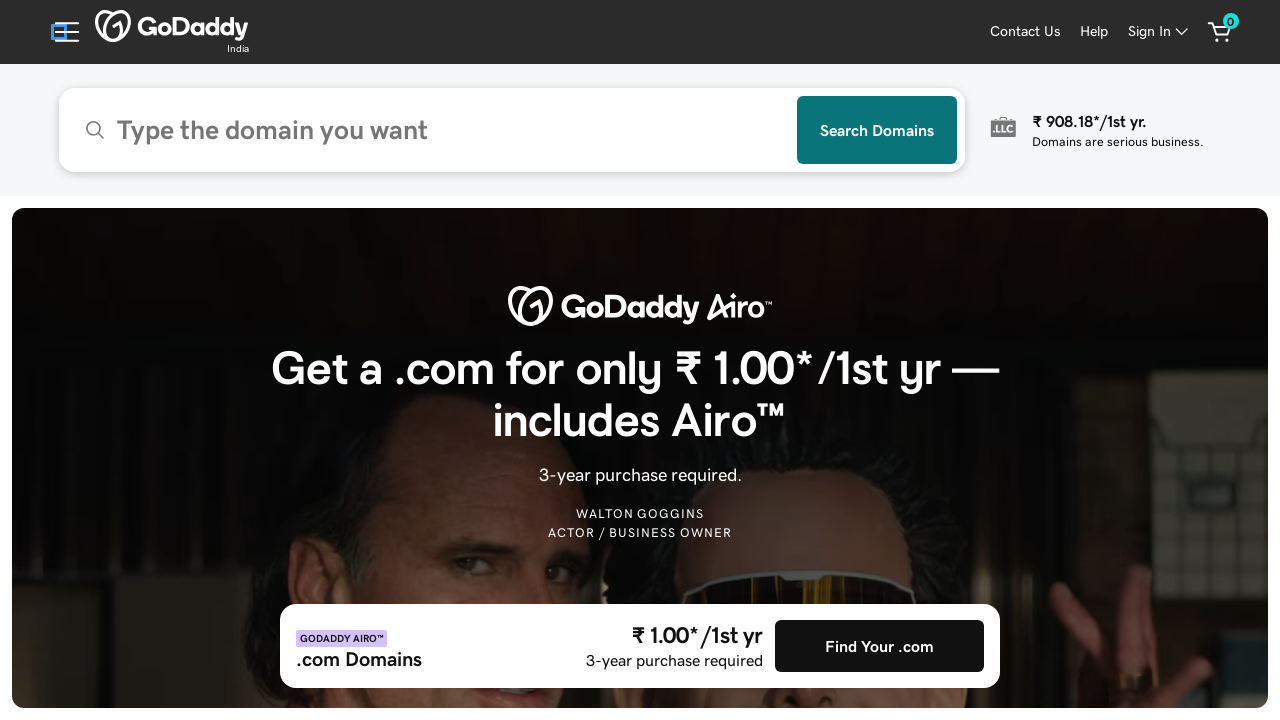

Validated current URL matches expected value: https://www.godaddy.com/en-in
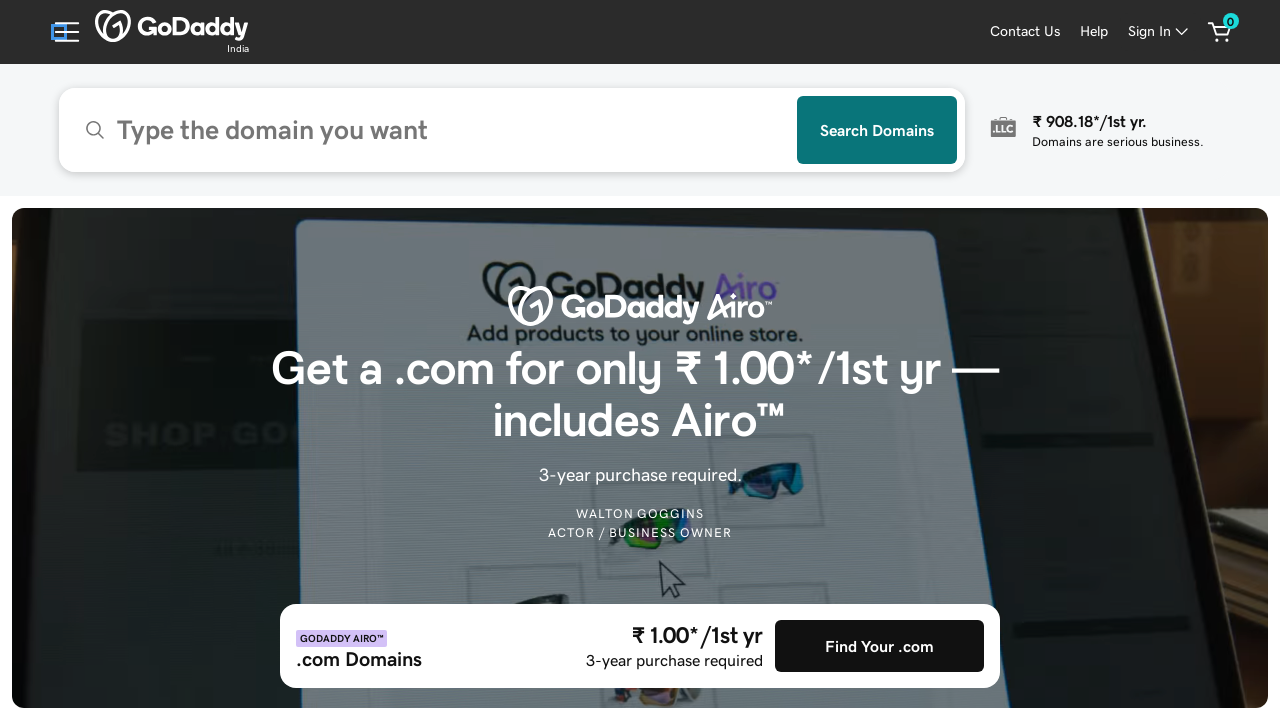

Retrieved page source content
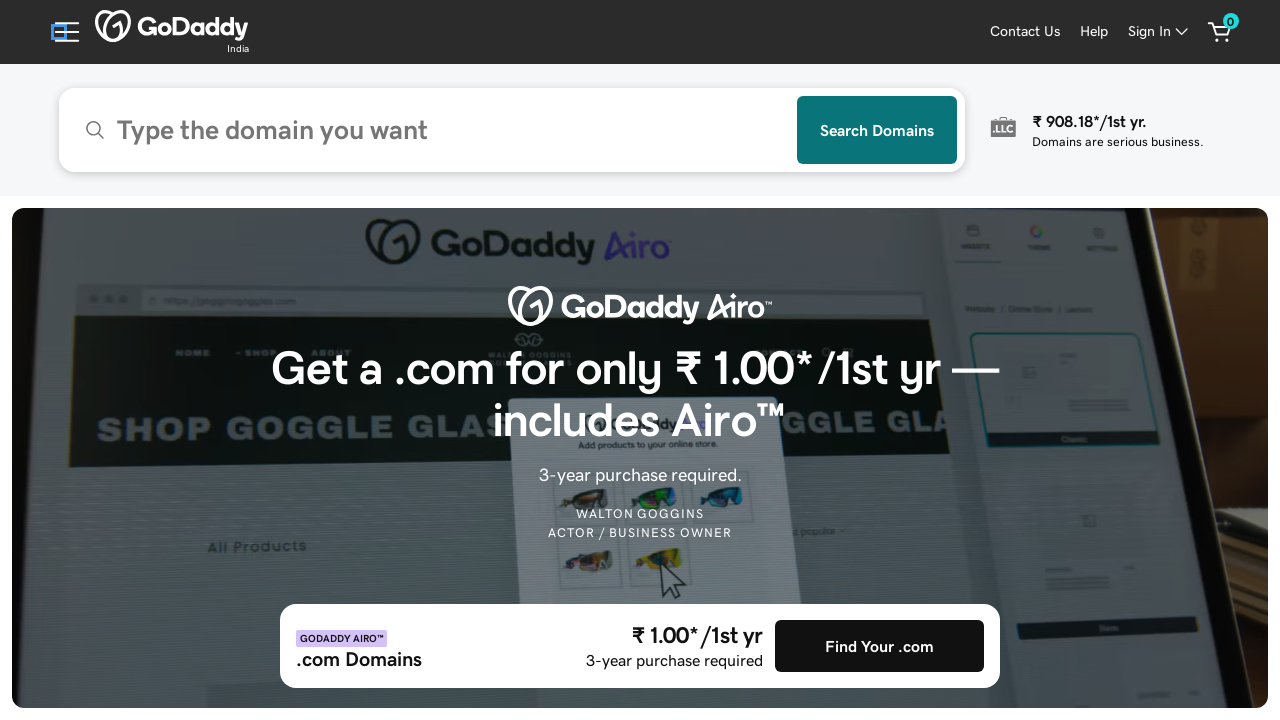

Verified title element is present in page source
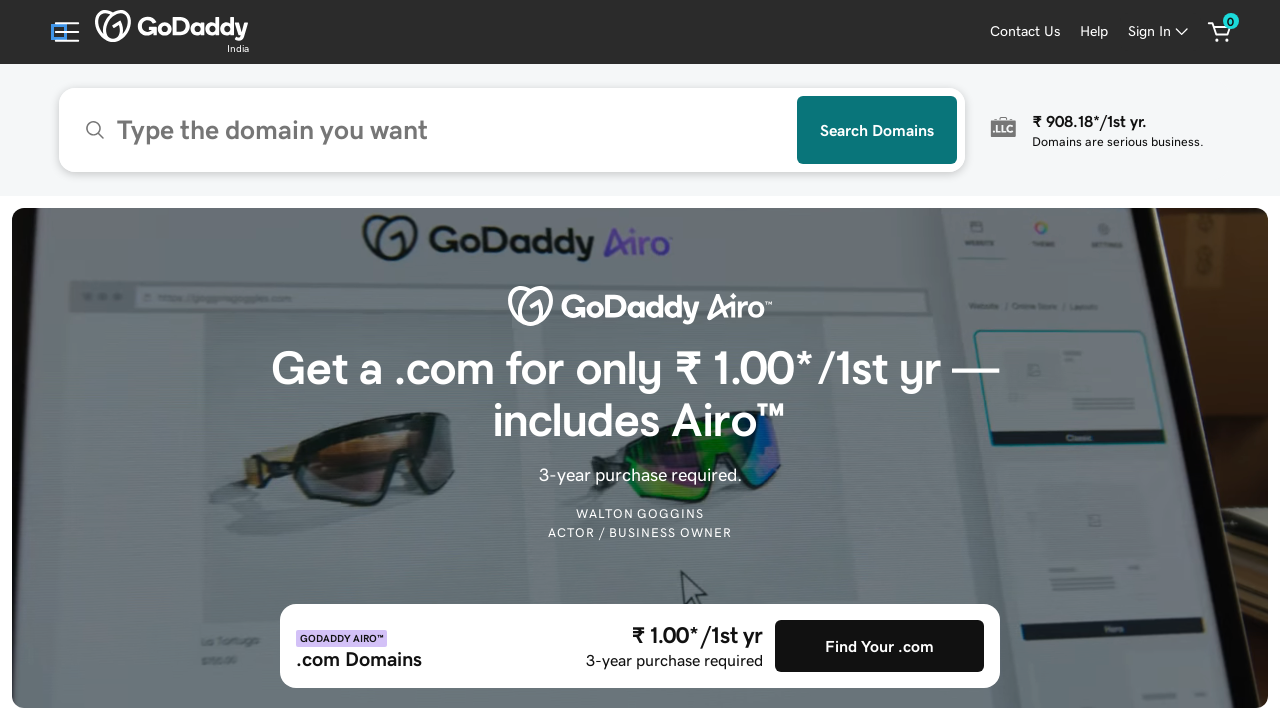

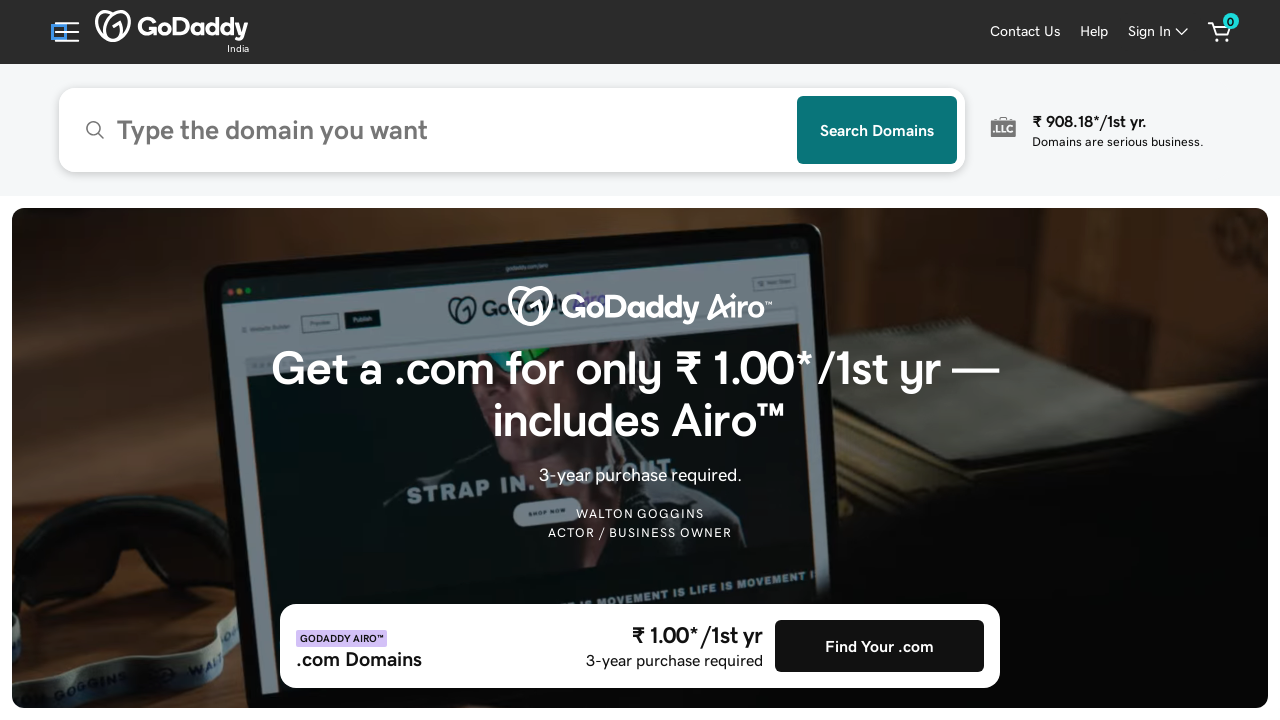